Tests adding a laptop to cart by navigating to the Laptops category, selecting a Sony Vaio i5 laptop, and clicking the Add to cart button

Starting URL: https://www.demoblaze.com/index.html#

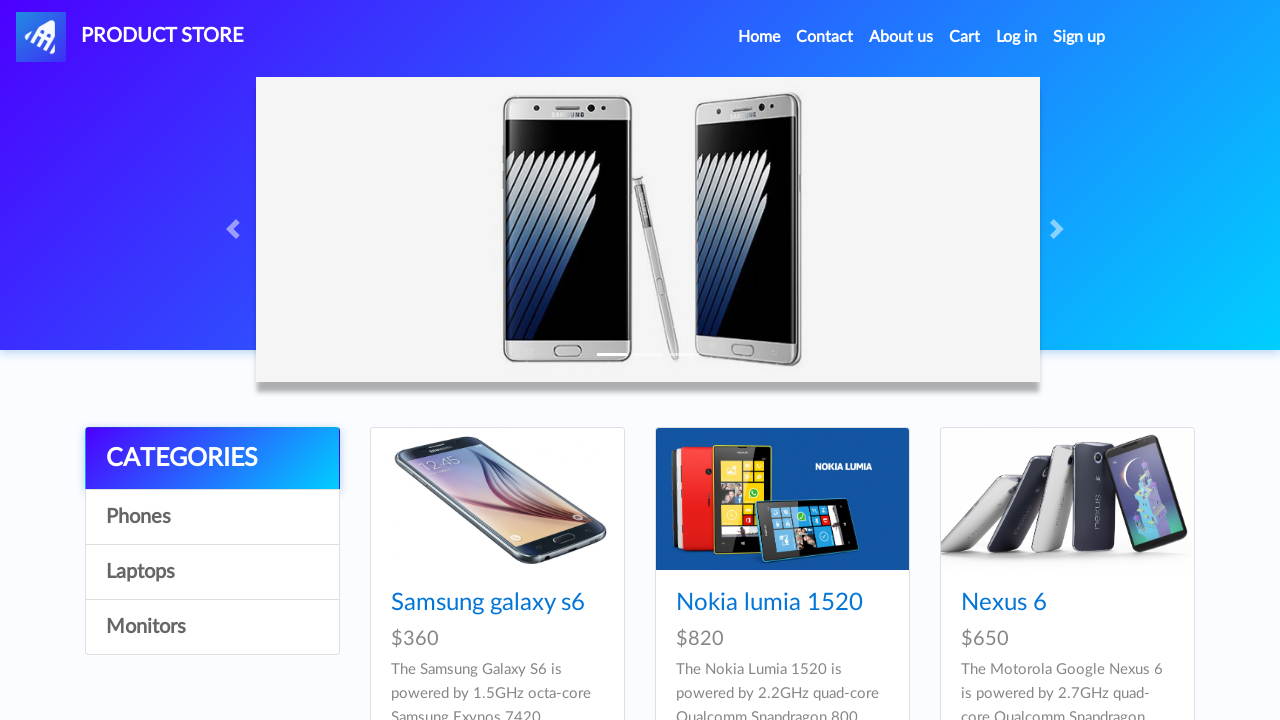

Clicked on Laptops category at (212, 572) on a:has-text('Laptops')
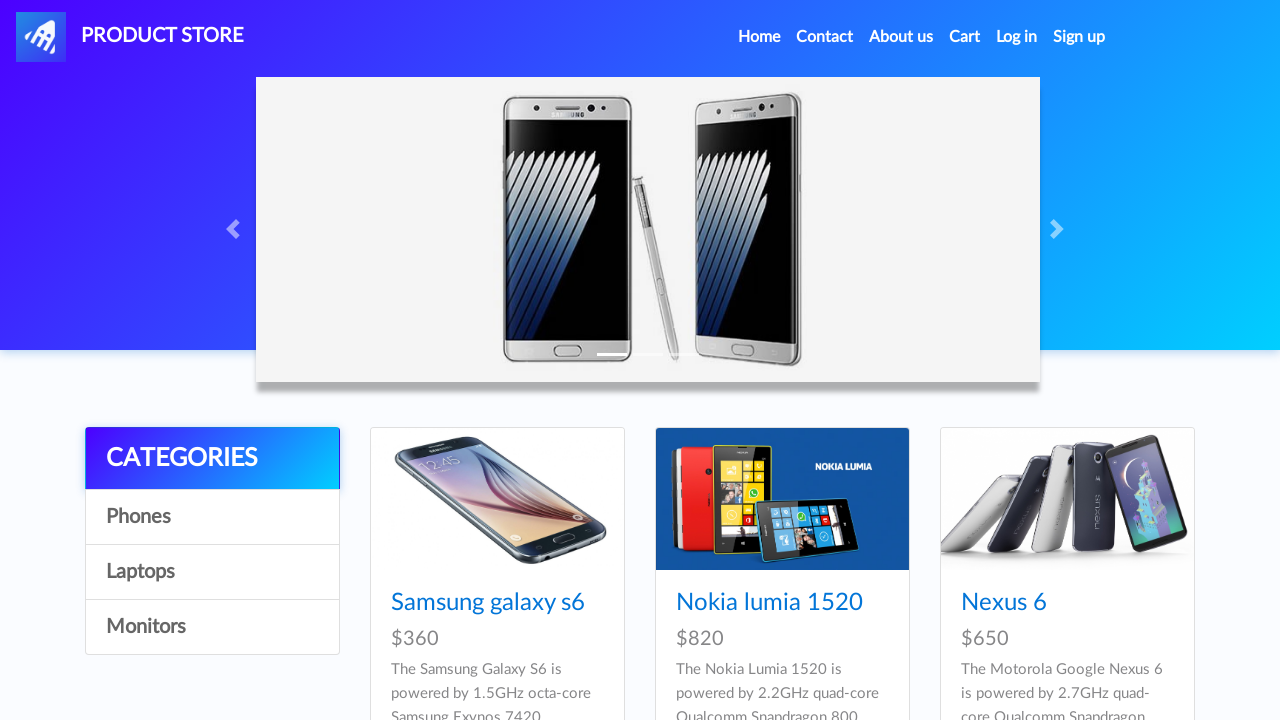

Waited for Sony vaio i5 laptop to load
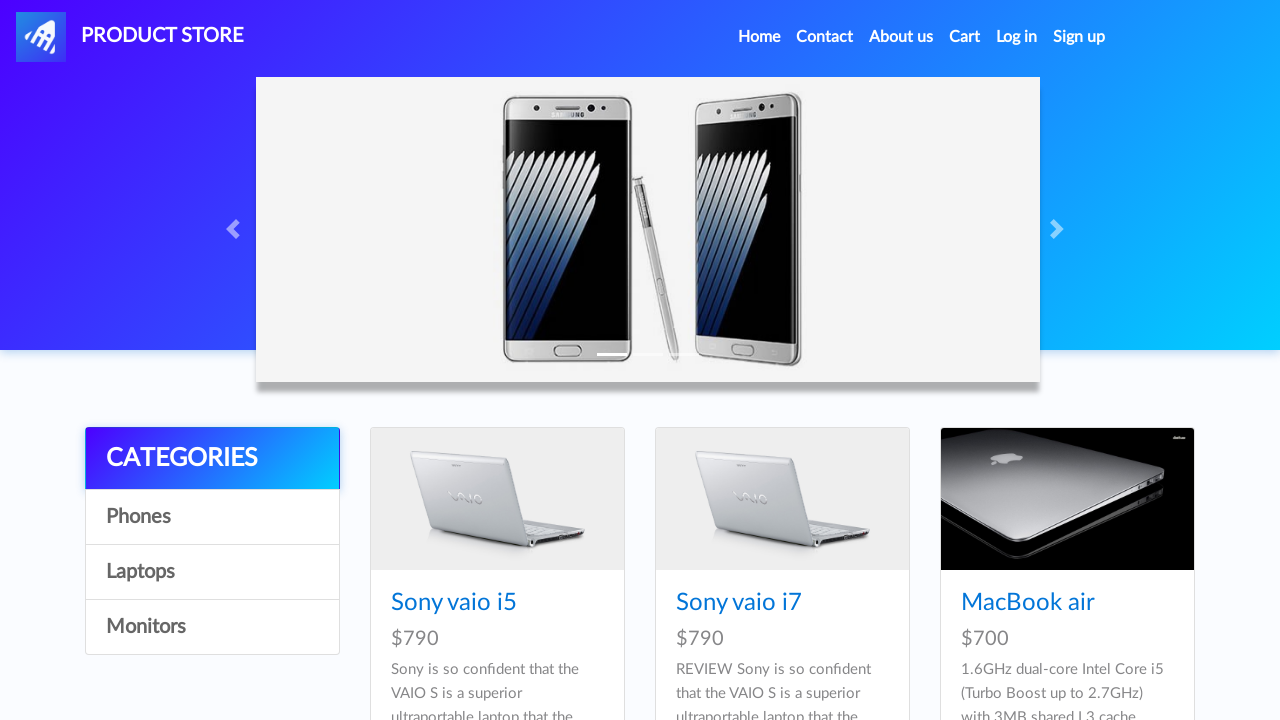

Clicked on Sony vaio i5 laptop at (454, 603) on a:has-text('Sony vaio i5')
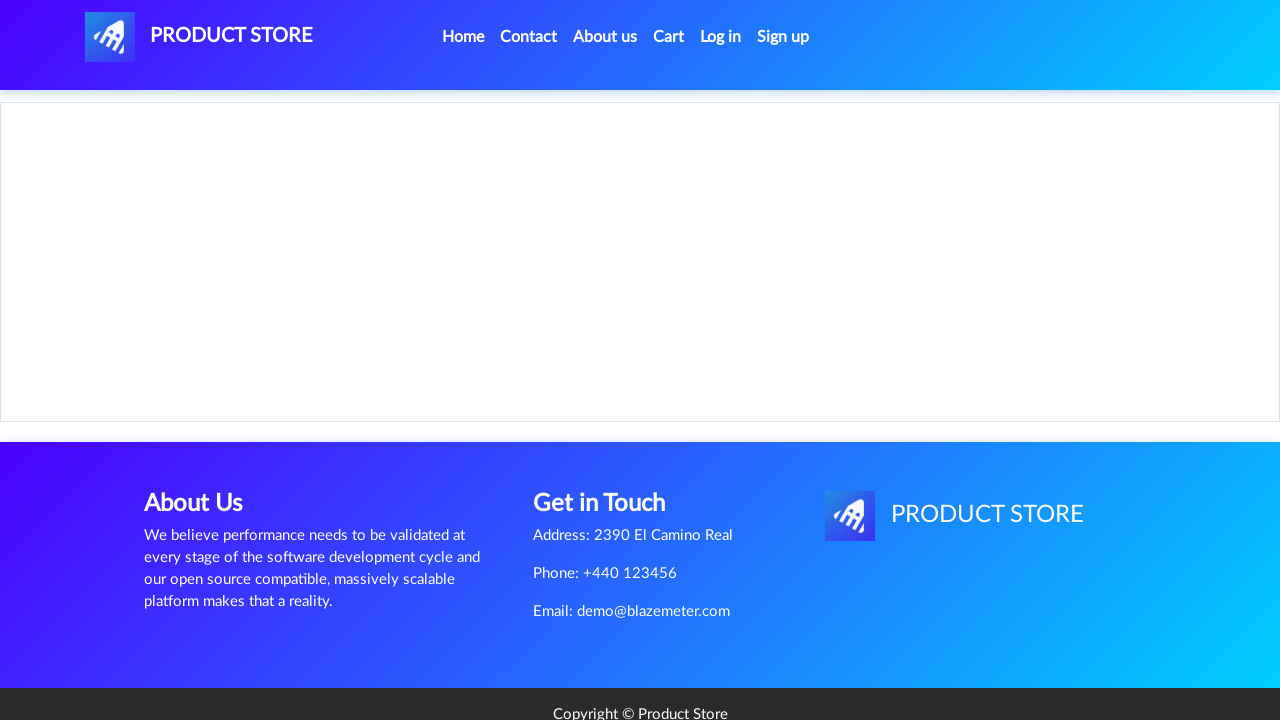

Waited for Add to cart button to appear
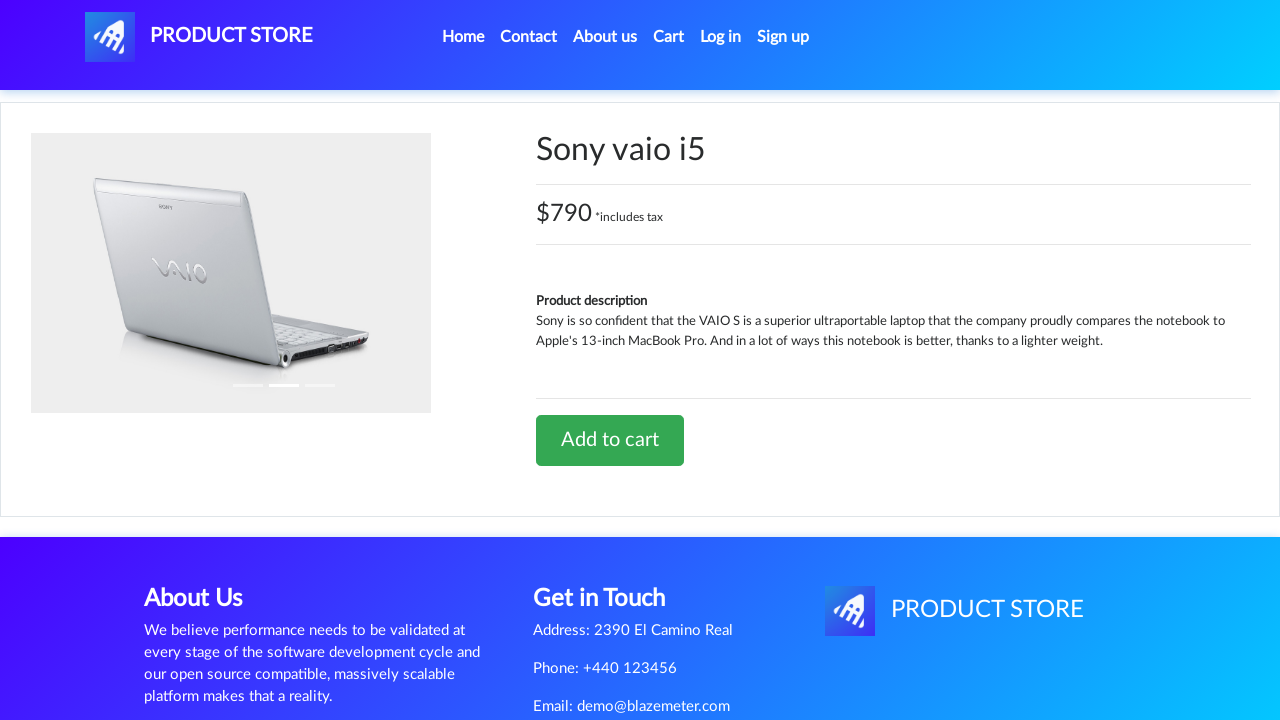

Clicked Add to cart button at (610, 440) on a:has-text('Add to cart')
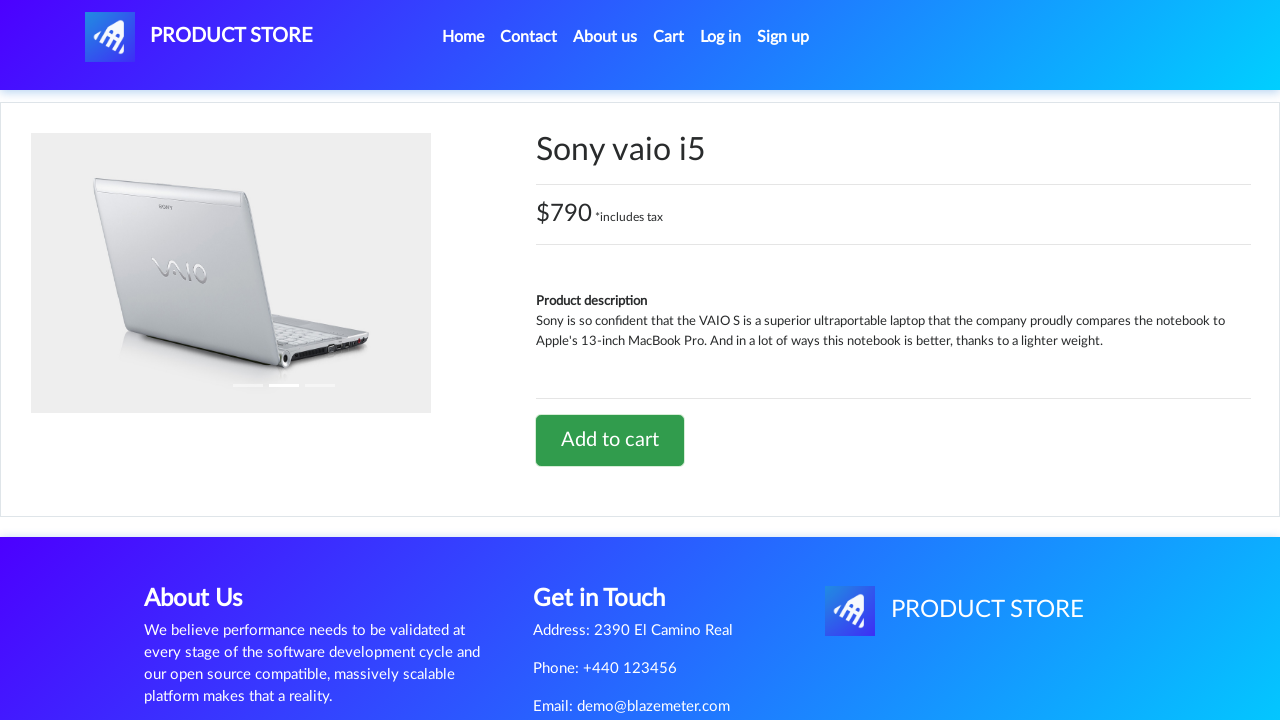

Waited 1 second for cart action to complete
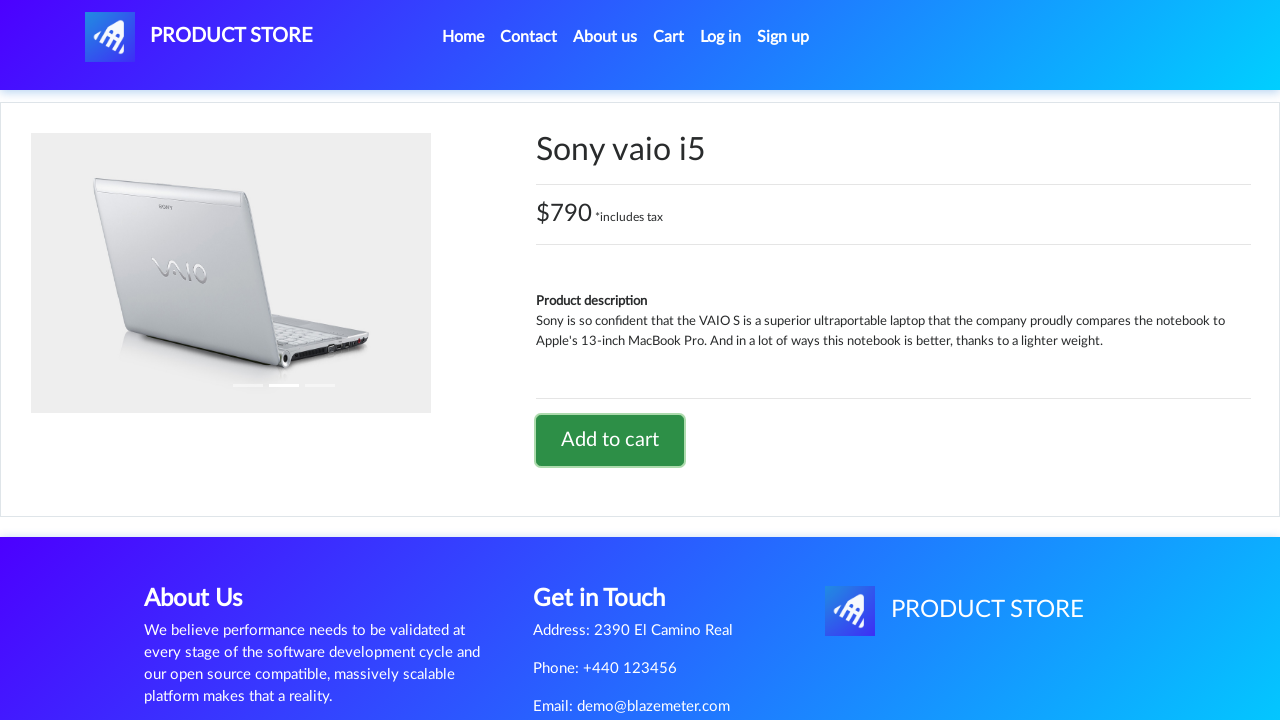

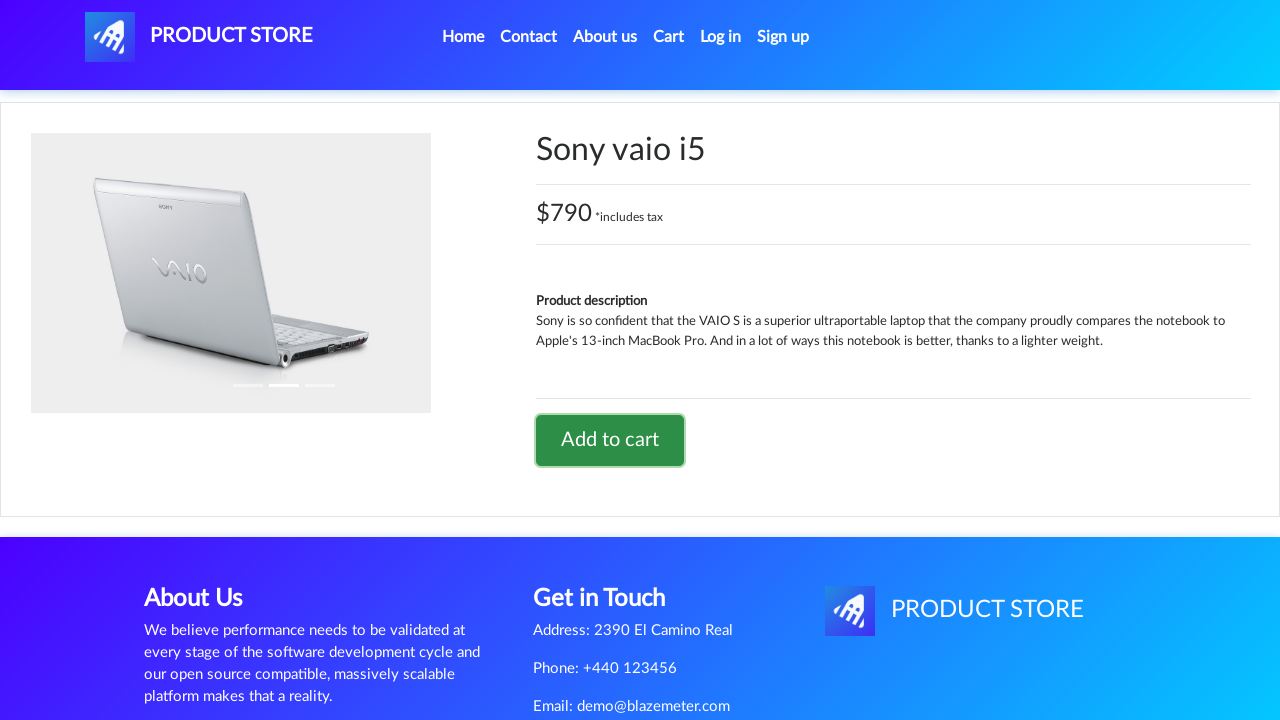